Tests page scrolling functionality by scrolling down 400 pixels and then scrolling up 200 pixels

Starting URL: http://softwaretesting-guru.blogspot.com/p/blog-page.html

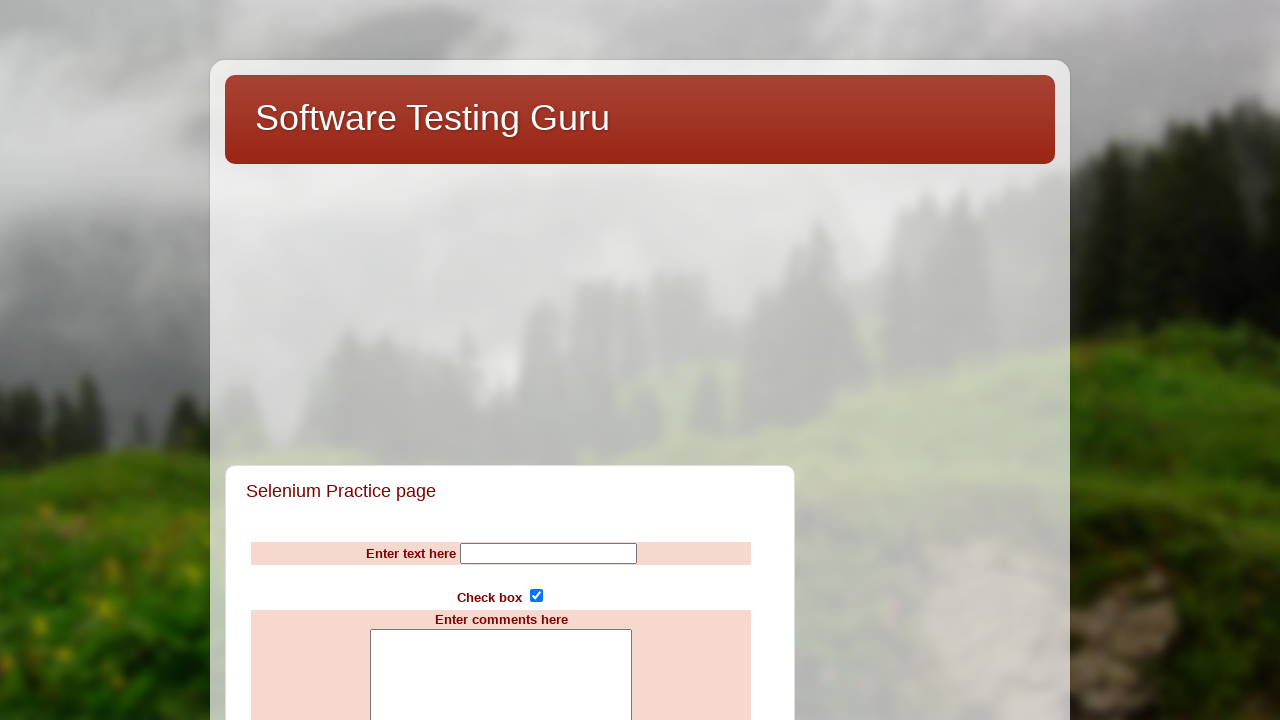

Scrolled down 400 pixels
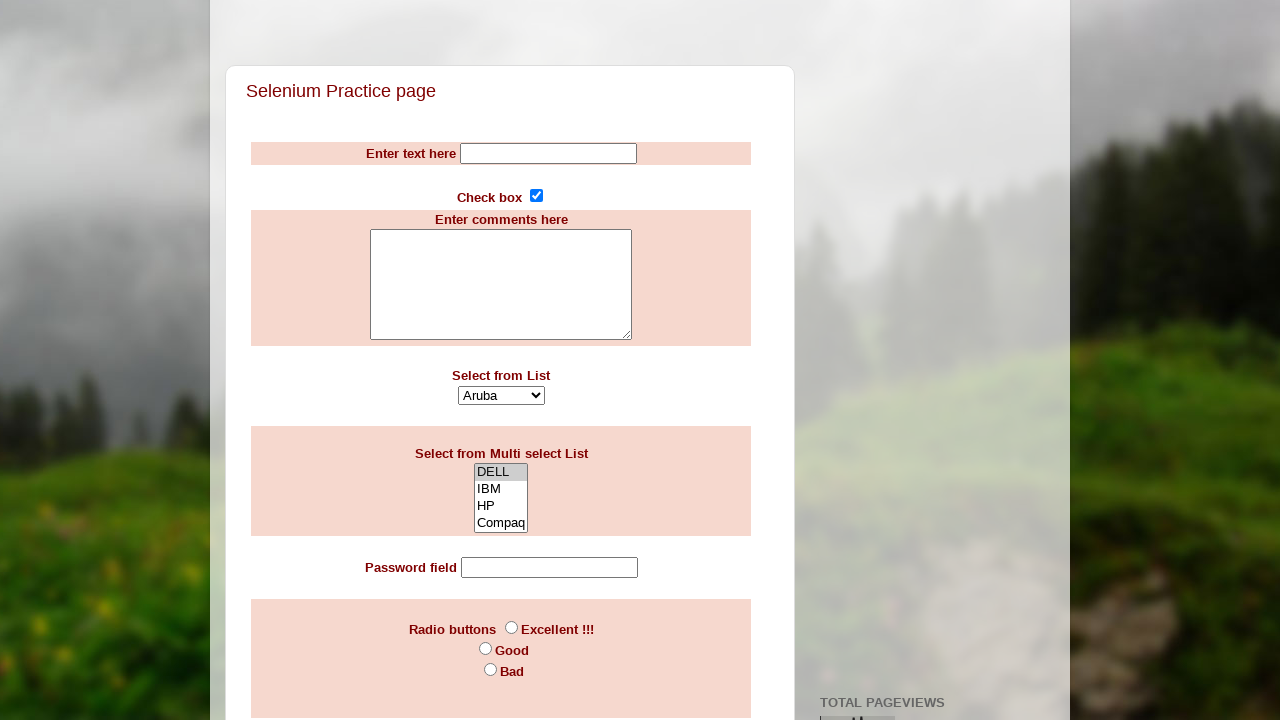

Waited 3 seconds for scroll effect
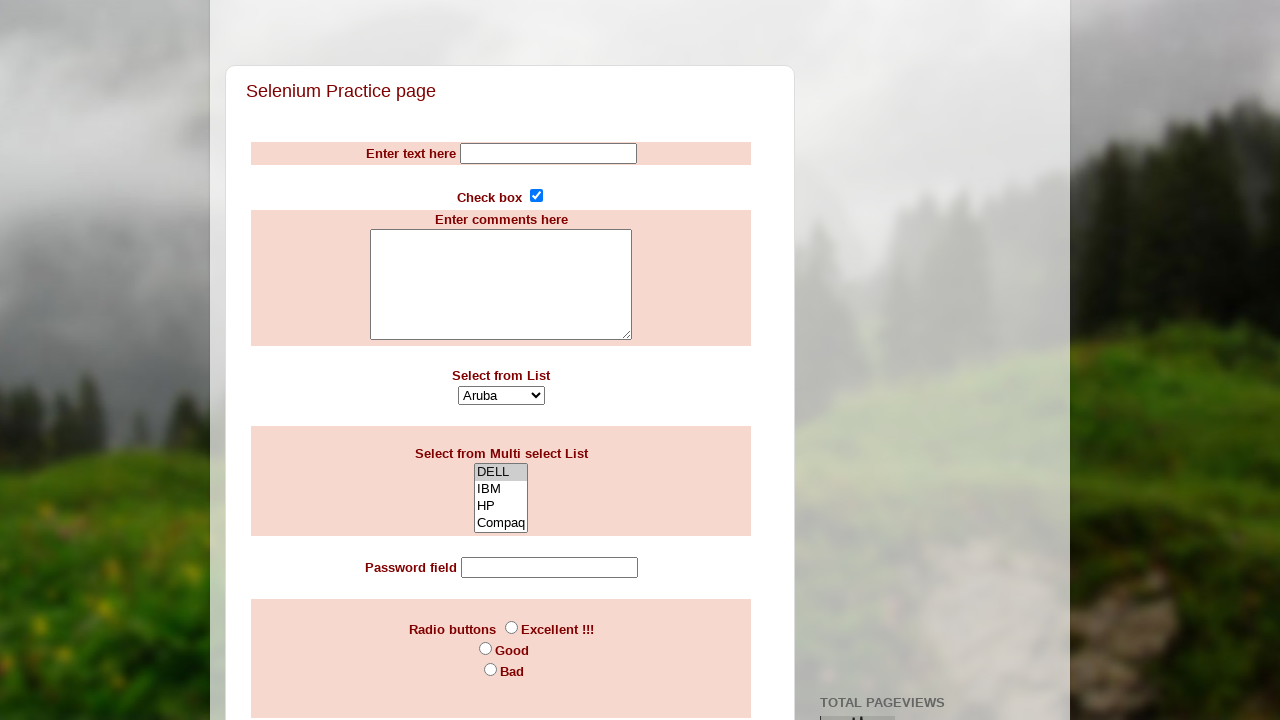

Scrolled up 200 pixels
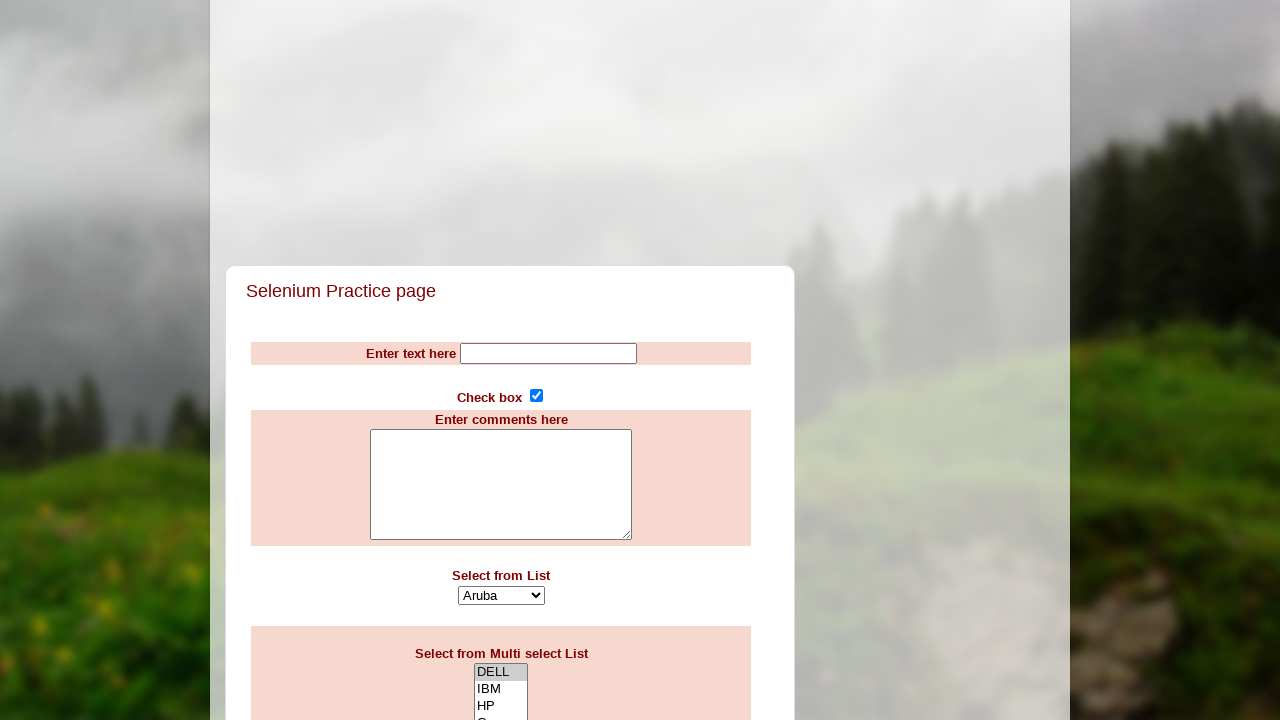

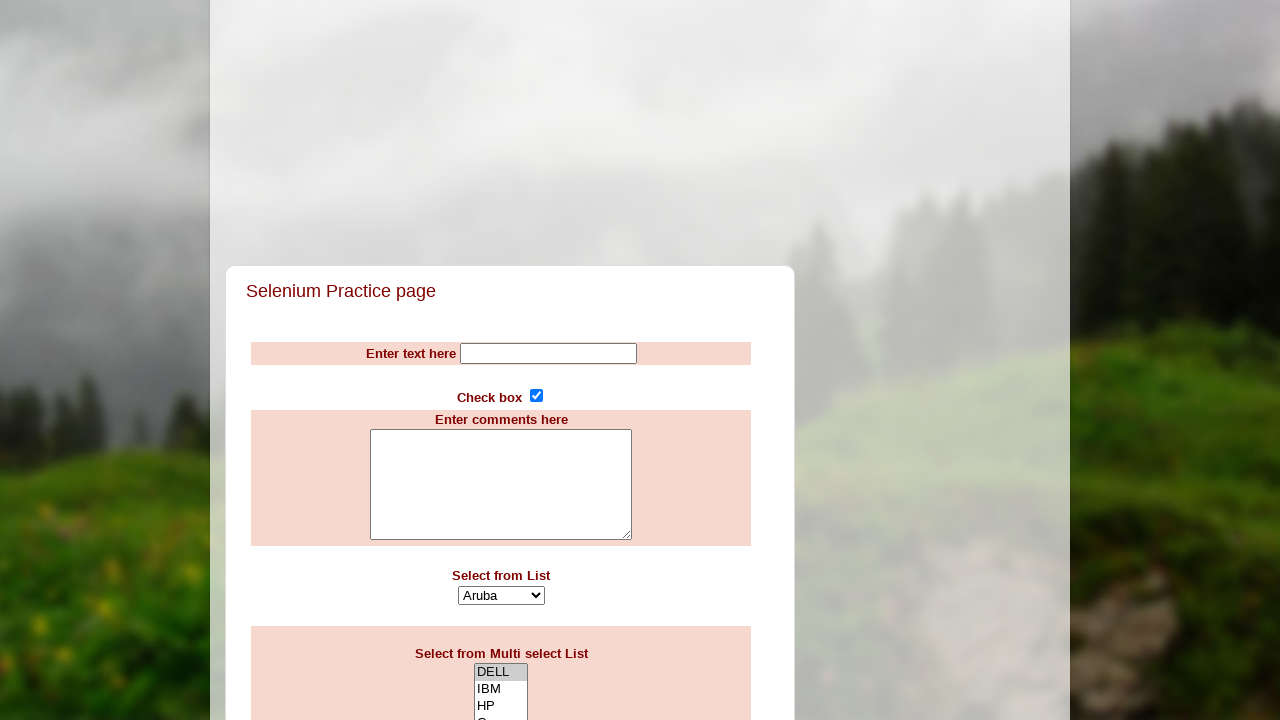